Fills the last name field in the practice form

Starting URL: https://demoqa.com/automation-practice-form

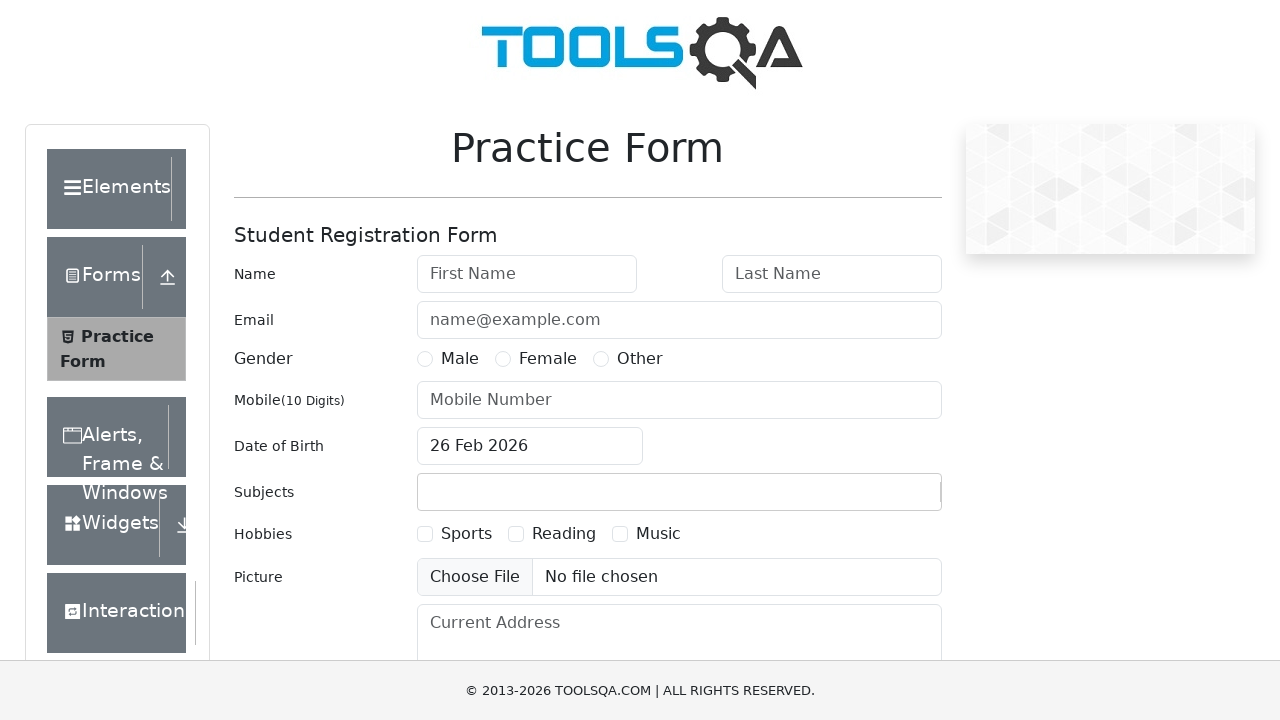

Filled last name field with 'Sadi' on #lastName
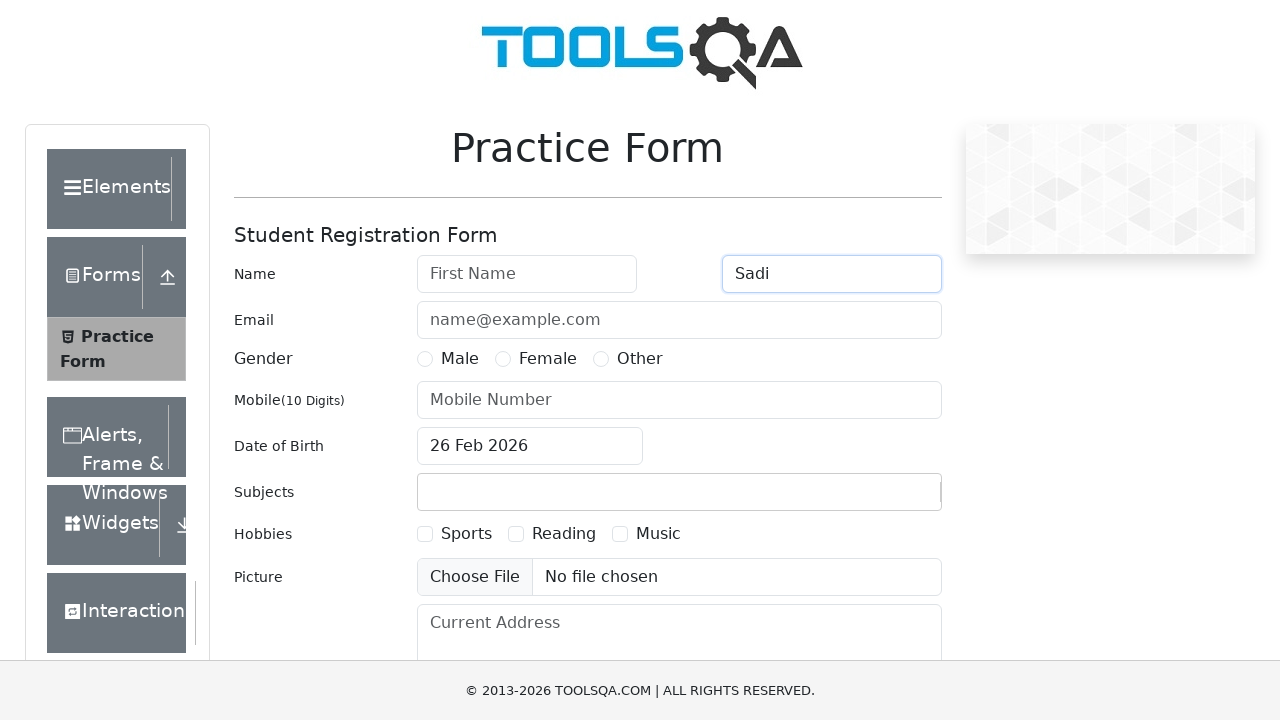

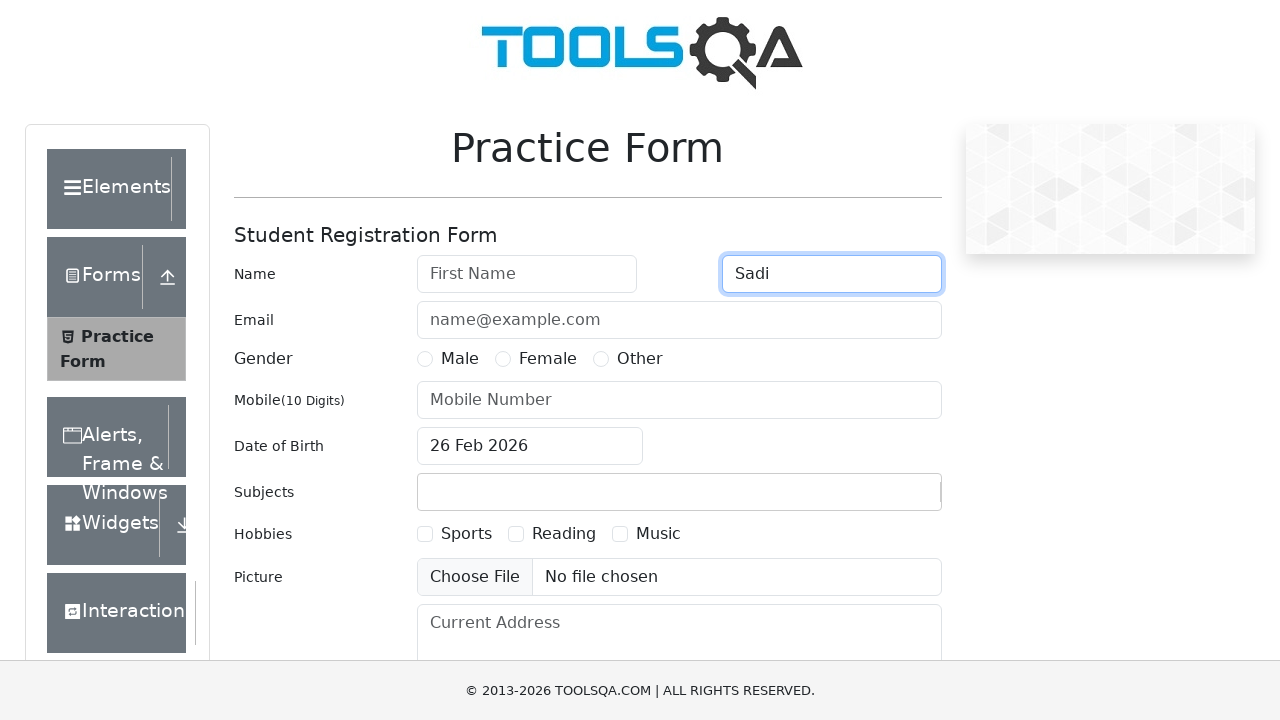